Navigates to an online math school website, verifies content is loaded, then navigates through menu items to reach arithmetic practice section

Starting URL: https://ru.onlinemschool.com/

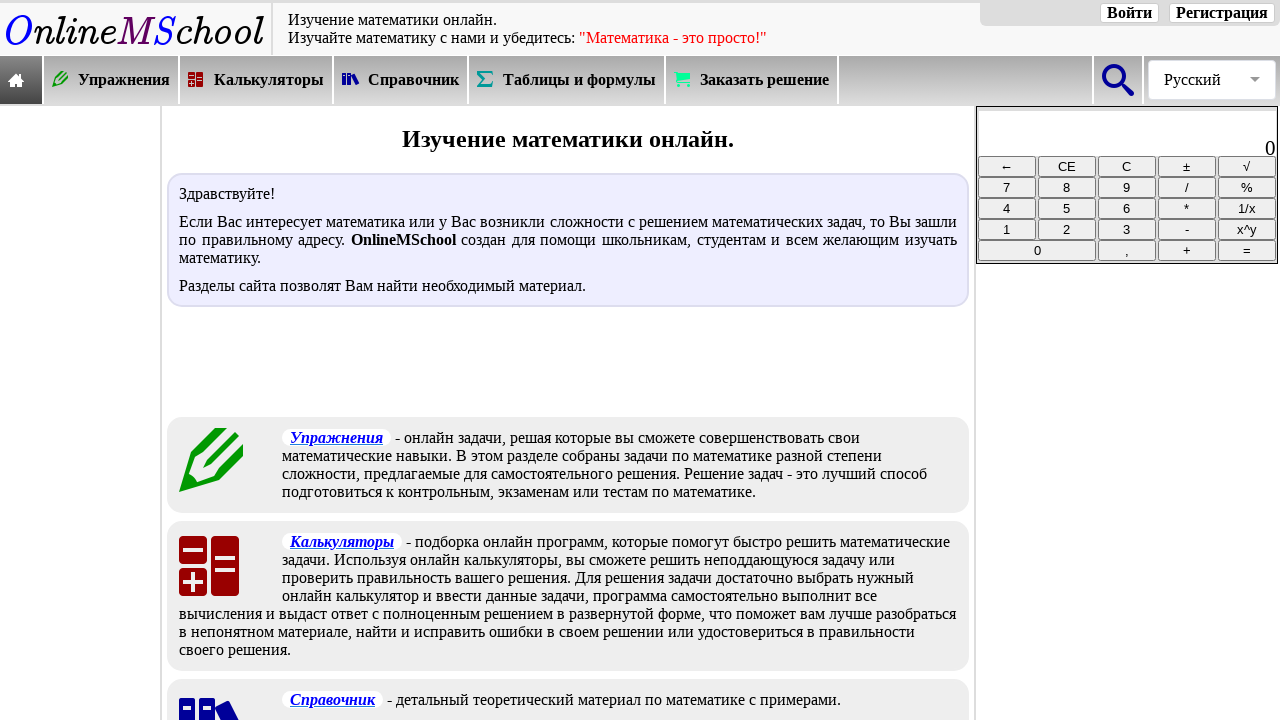

Waited for header logo to load
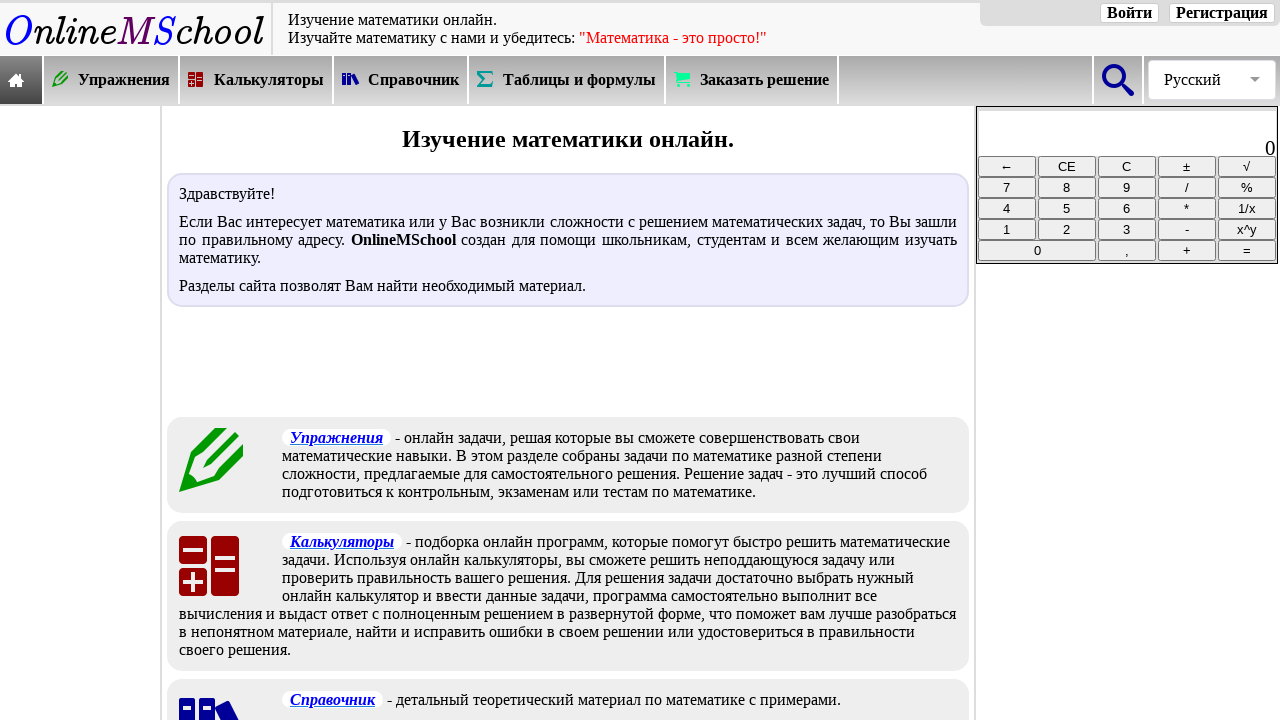

Waited for content definitions to load
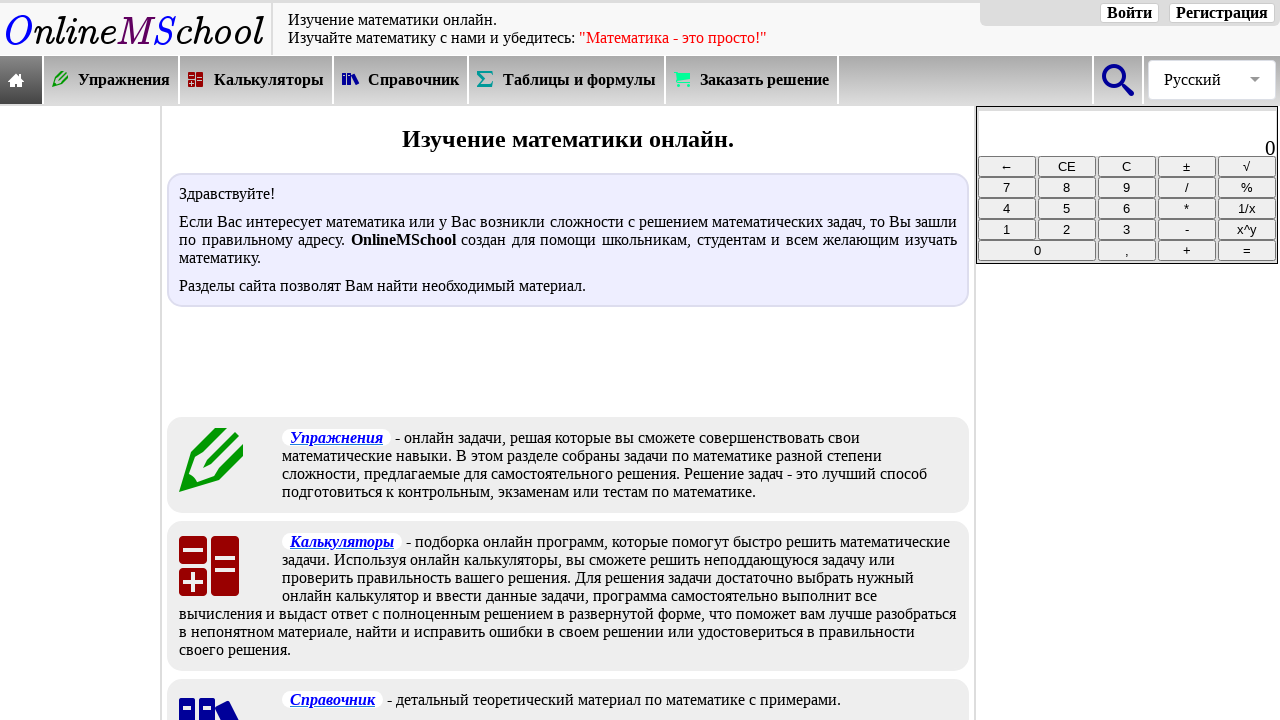

Clicked on math practice menu item at (112, 80) on div.oms_vmenu_cell[onclick*="go('ru.onlinemschool.com/math/practice/')"]
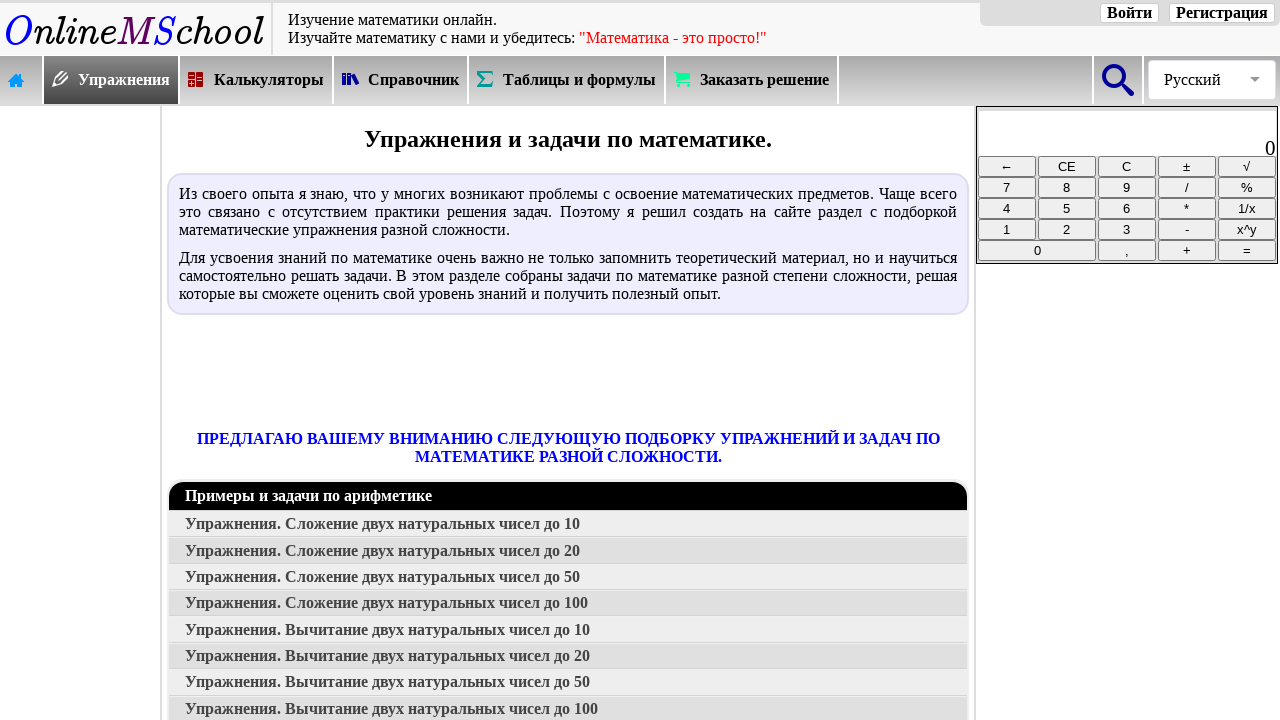

Clicked on addition practice link at (568, 524) on a[href='//ru.onlinemschool.com/math/practice/arithmetic/addition_10/']
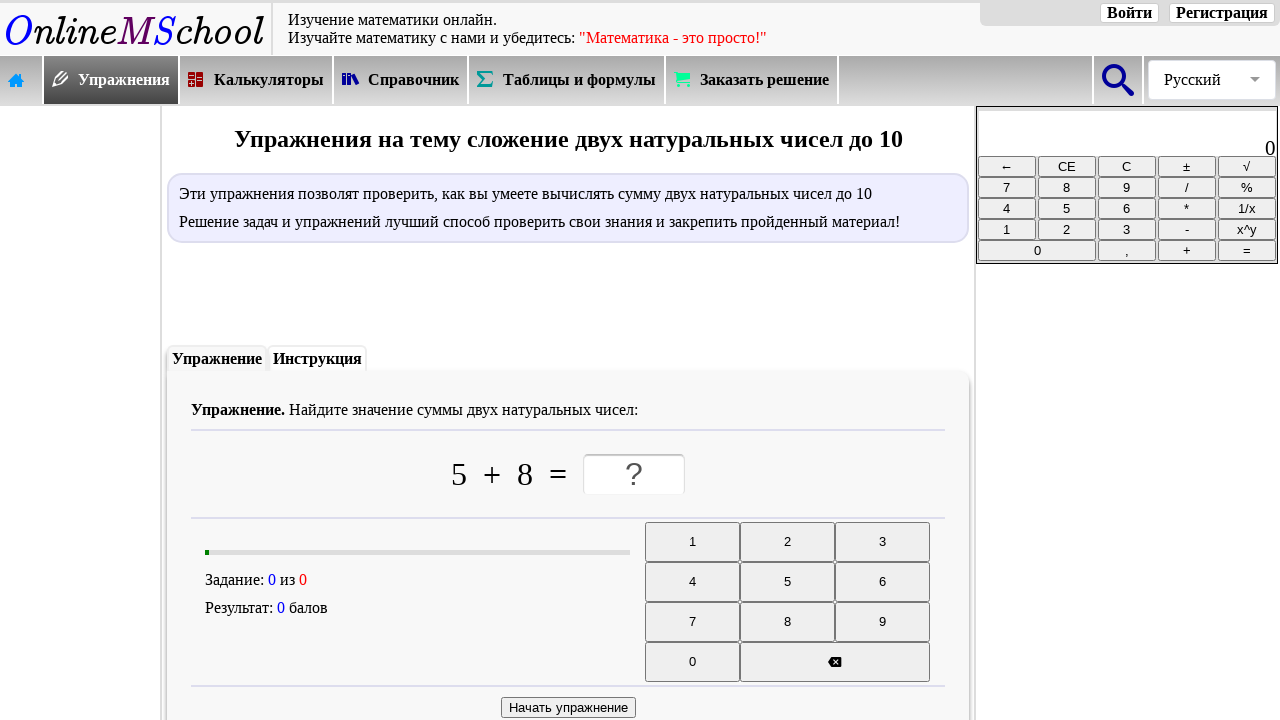

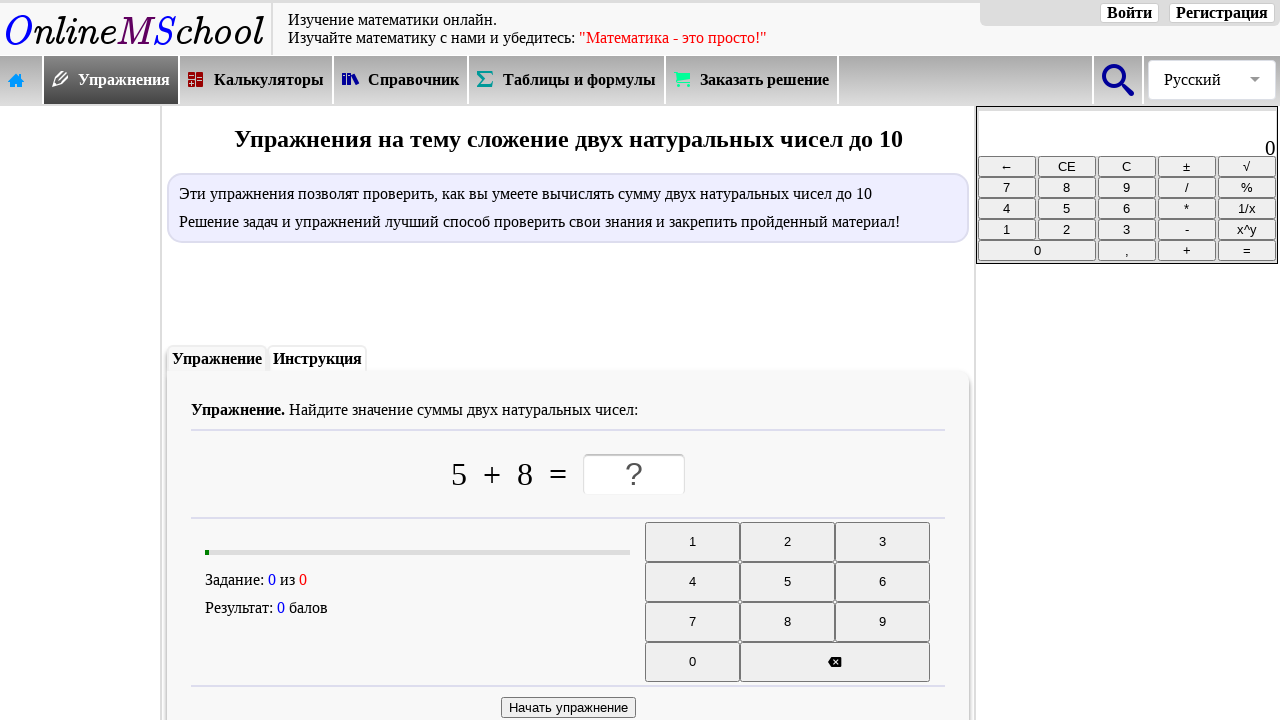